Tests hover functionality by hovering over the first avatar on the page and verifying that the caption/additional information becomes visible.

Starting URL: http://the-internet.herokuapp.com/hovers

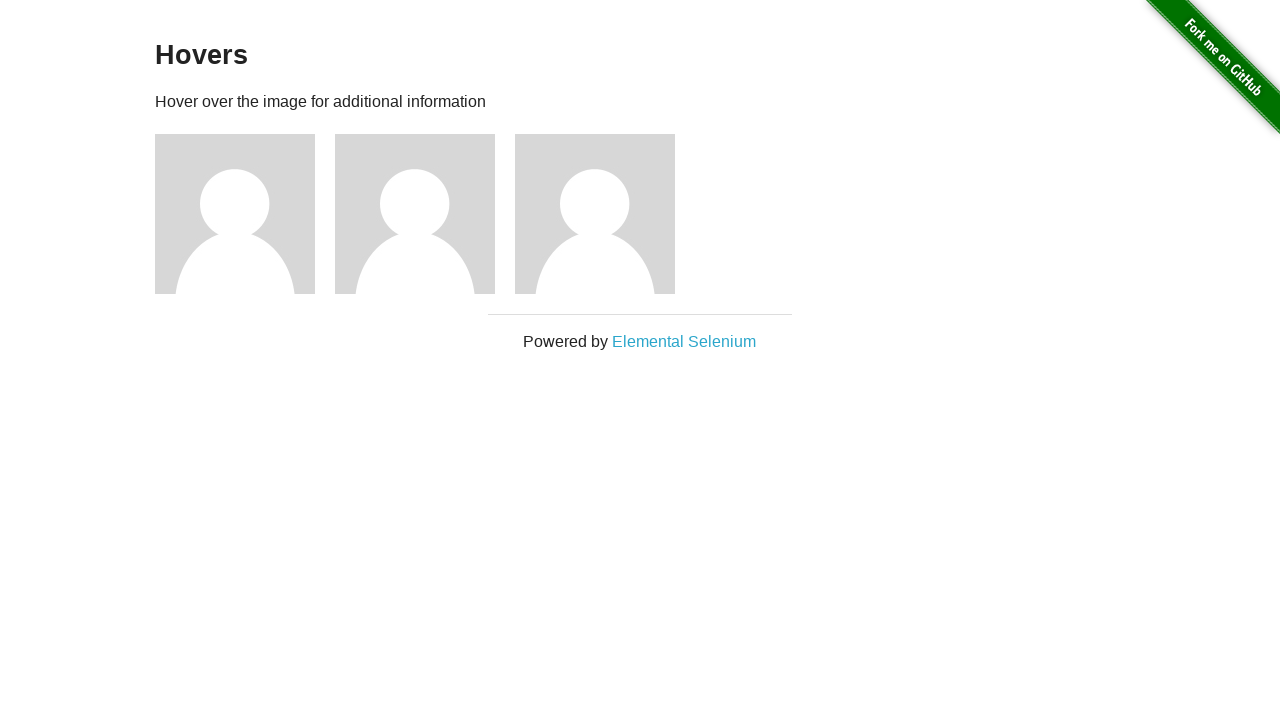

Located the first avatar element on the page
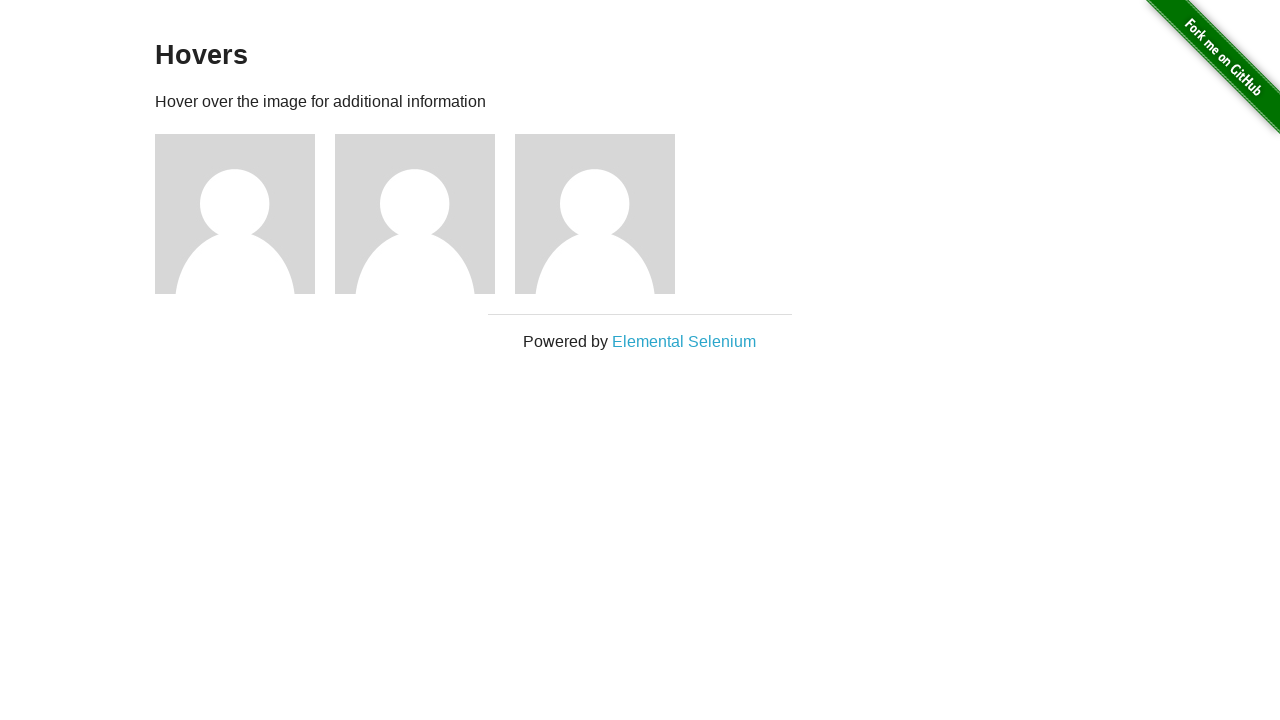

Hovered over the first avatar to trigger caption display at (245, 214) on .figure >> nth=0
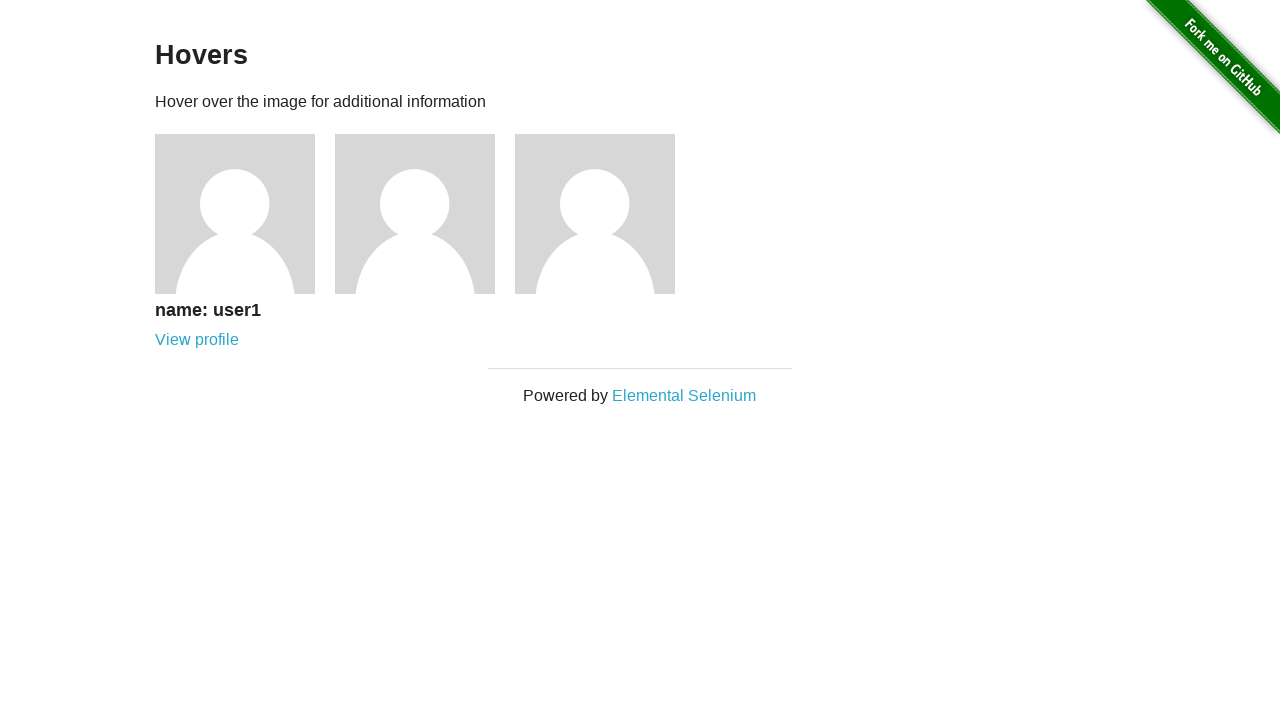

Located the caption element for the hovered avatar
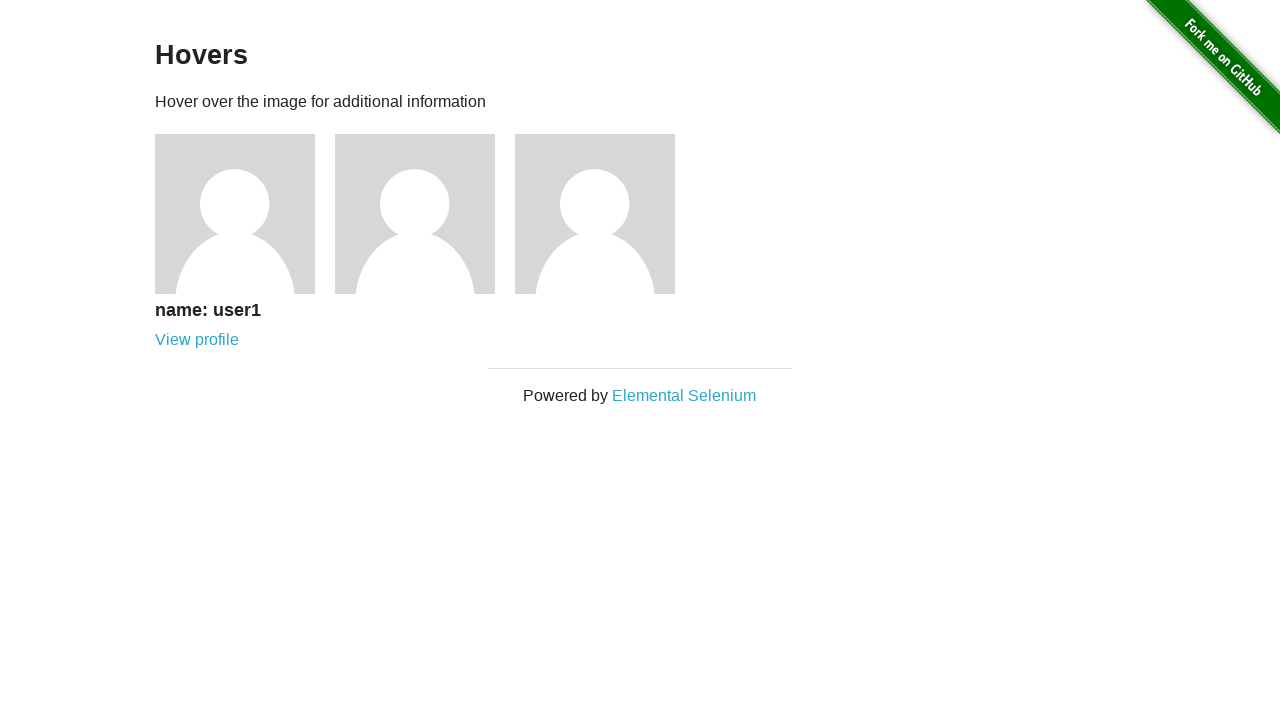

Verified that the caption is now visible after hovering
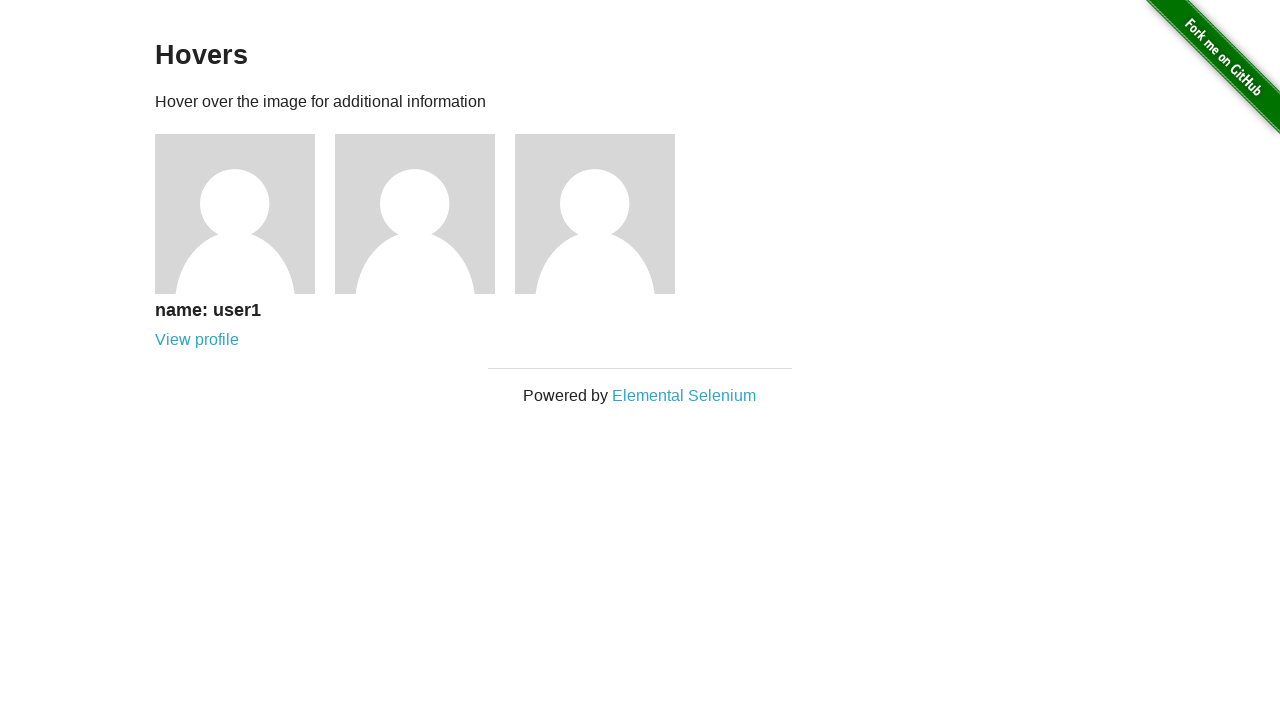

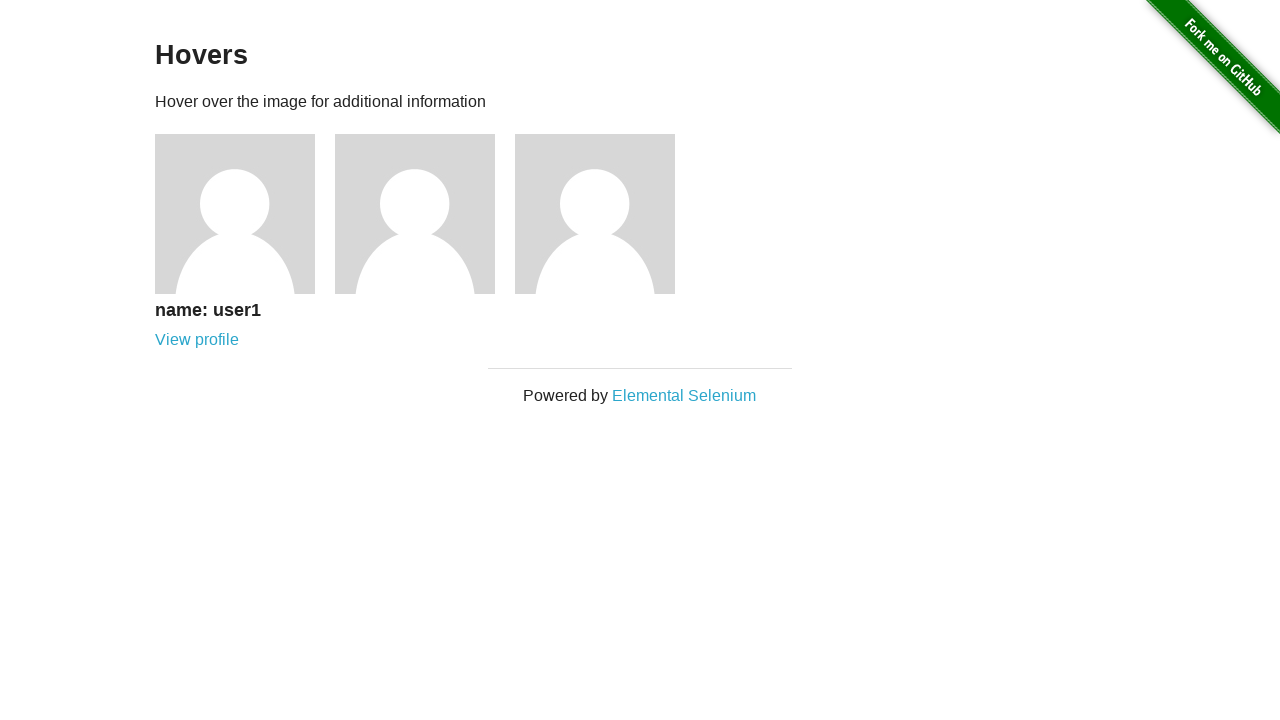